Tests keyboard input by sending a SPACE key to an input element and verifying the displayed result text confirms the key press was registered.

Starting URL: http://the-internet.herokuapp.com/key_presses

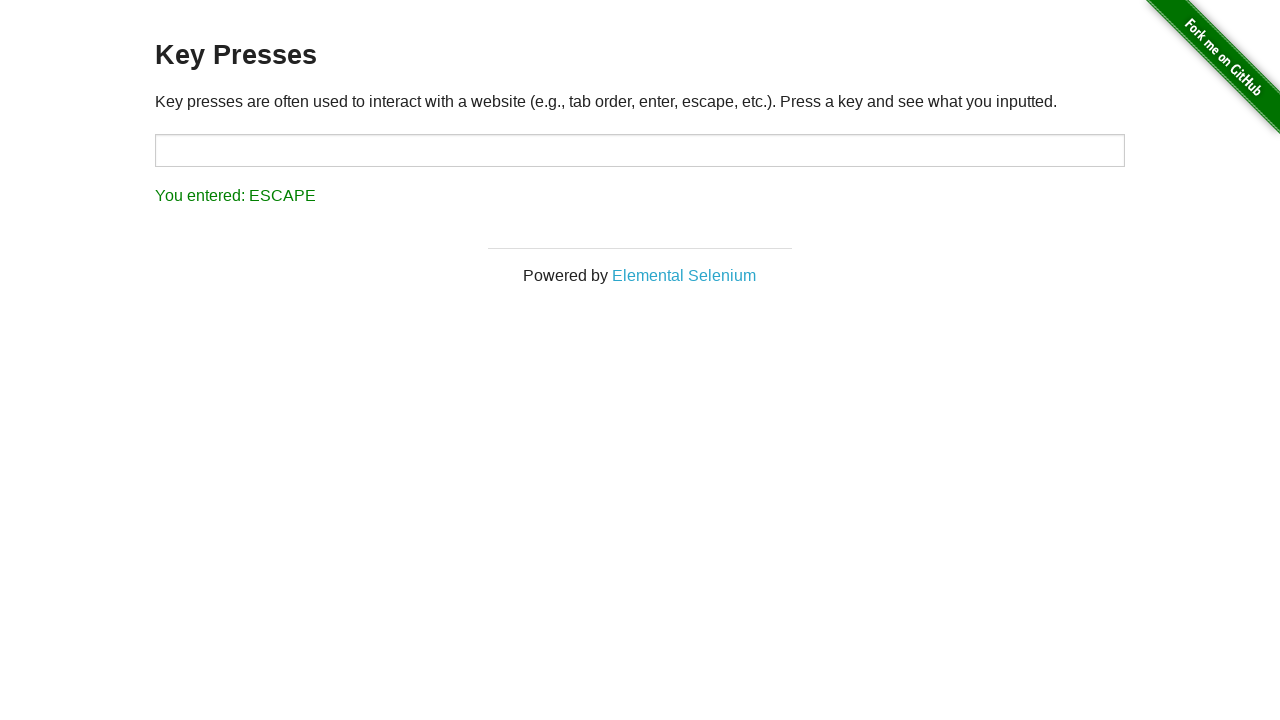

Pressed SPACE key on target input element on #target
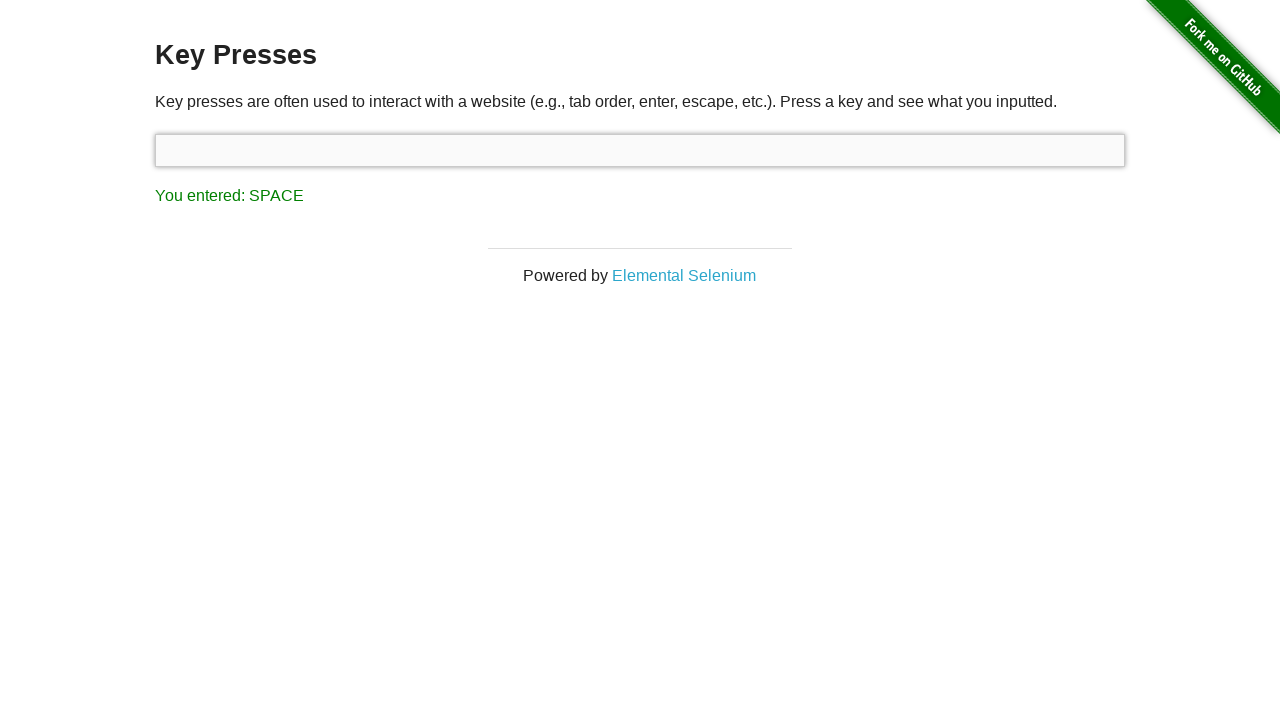

Result element loaded
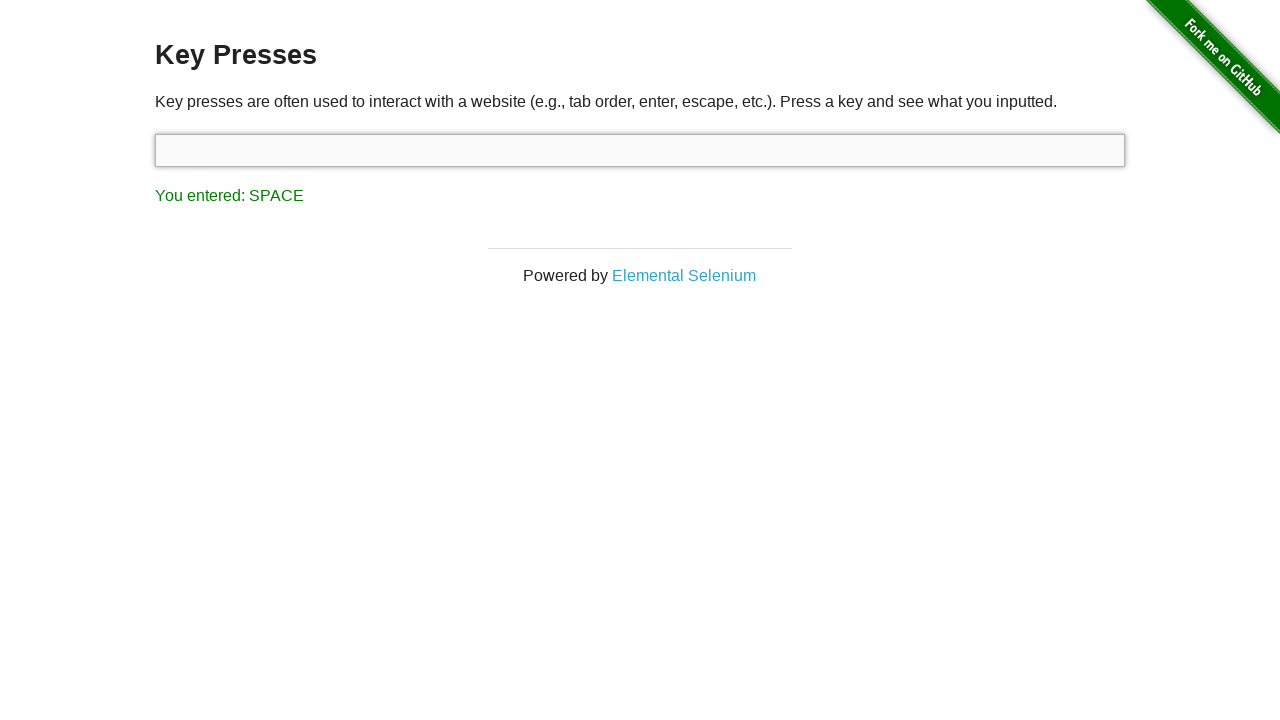

Retrieved result text content
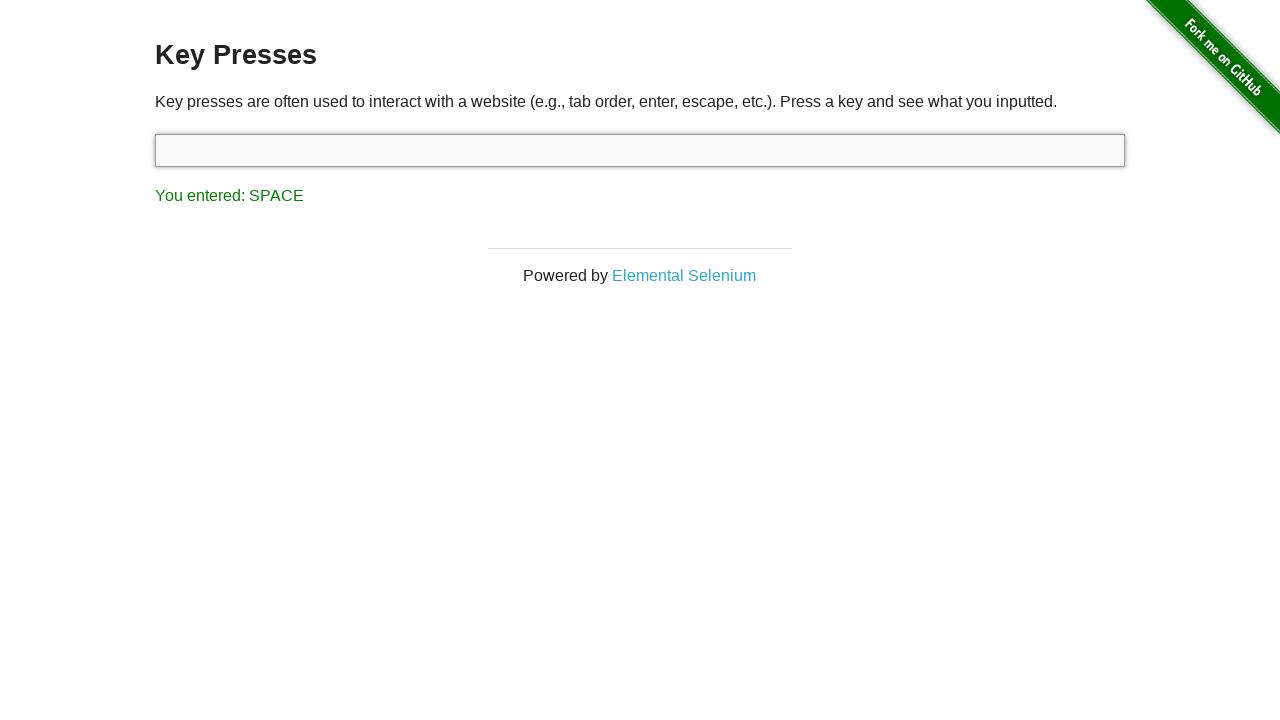

Verified result text confirms SPACE key was registered
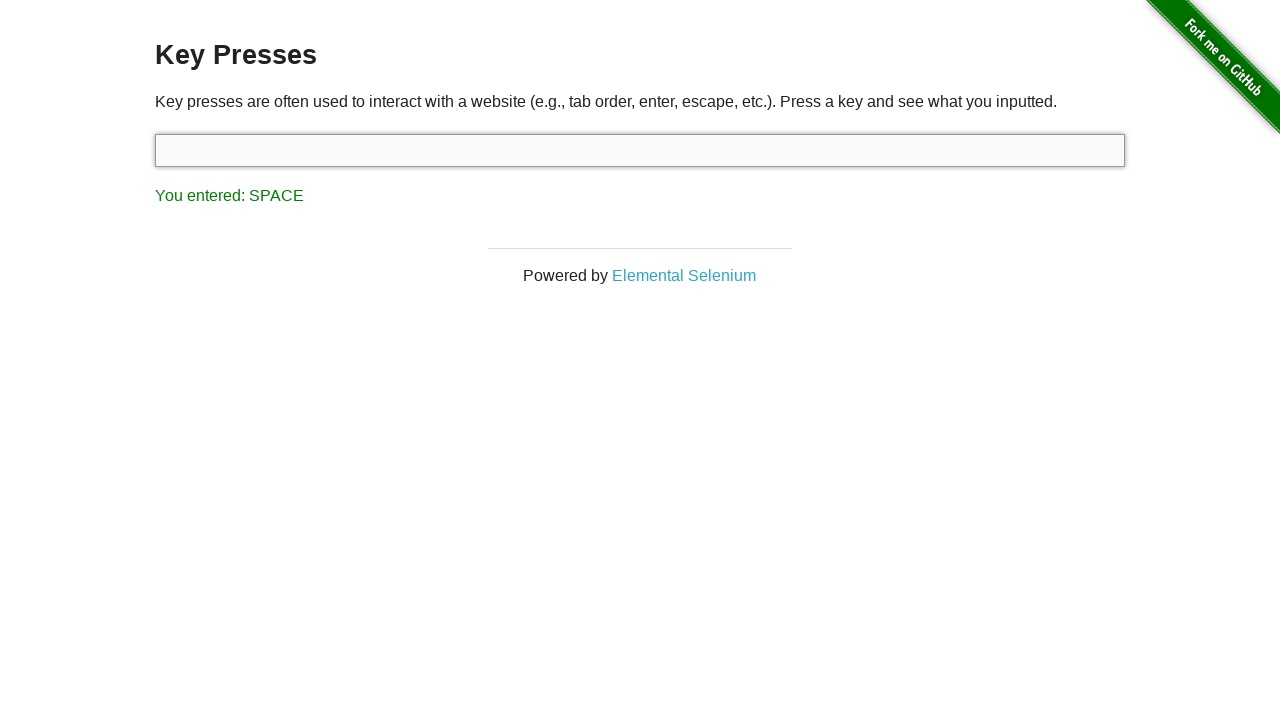

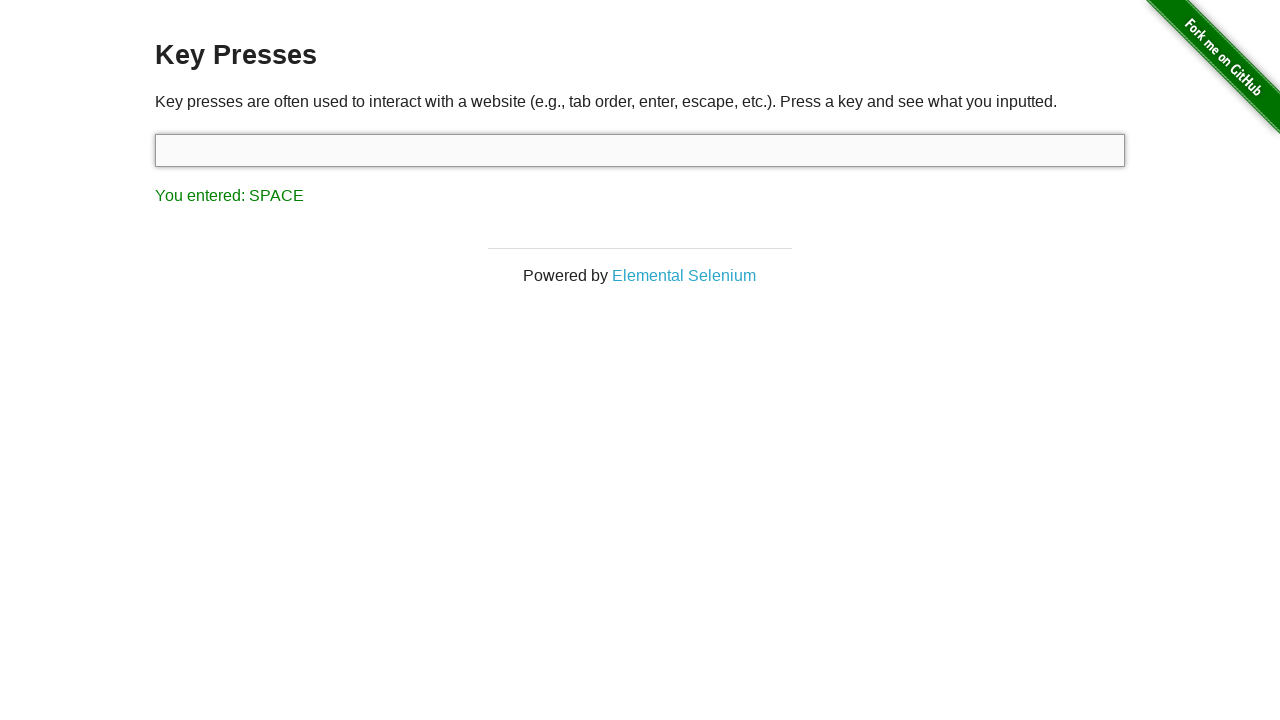